Tests the job posting workflow on a job board site by navigating to the post job page, filling out job details (email, title, location, type, description, company), previewing and submitting the listing, then searching for the posted job.

Starting URL: https://alchemy.hguy.co/jobs

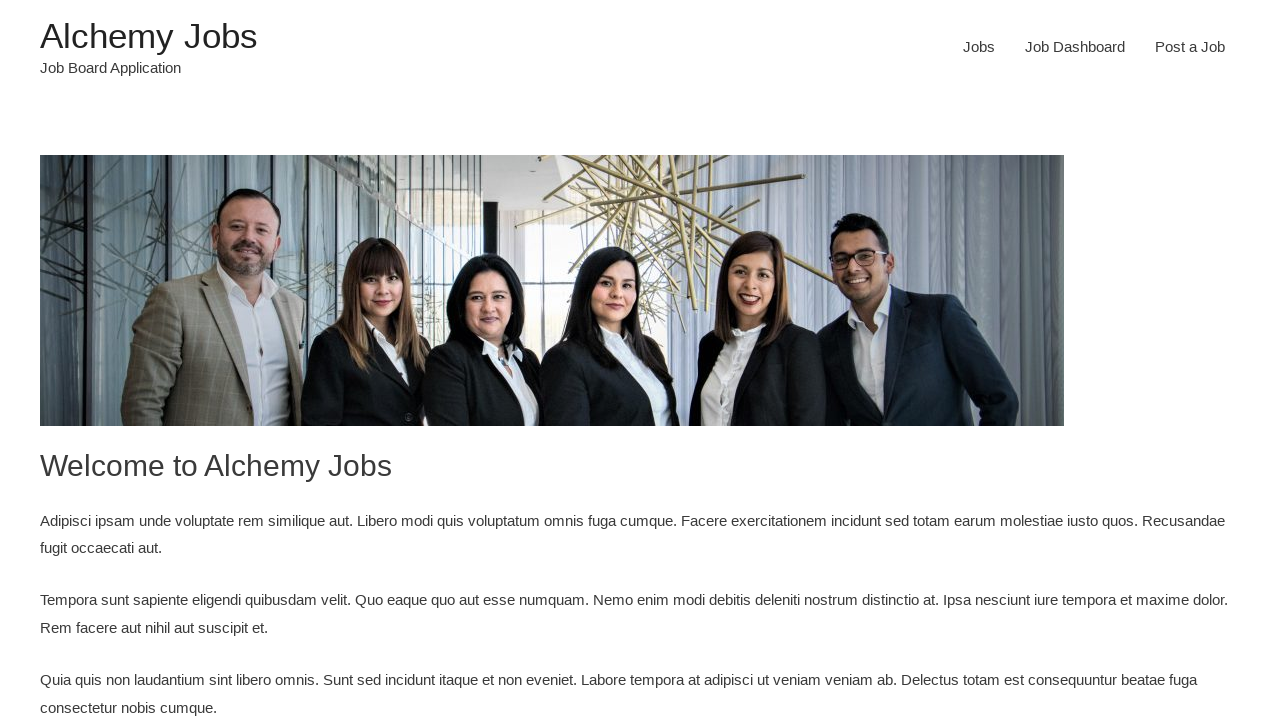

Clicked on Post Job navigation link at (1190, 47) on xpath=/html/body/div/header/div/div/div/div/div[3]/div/nav/div/ul/li[3]/a
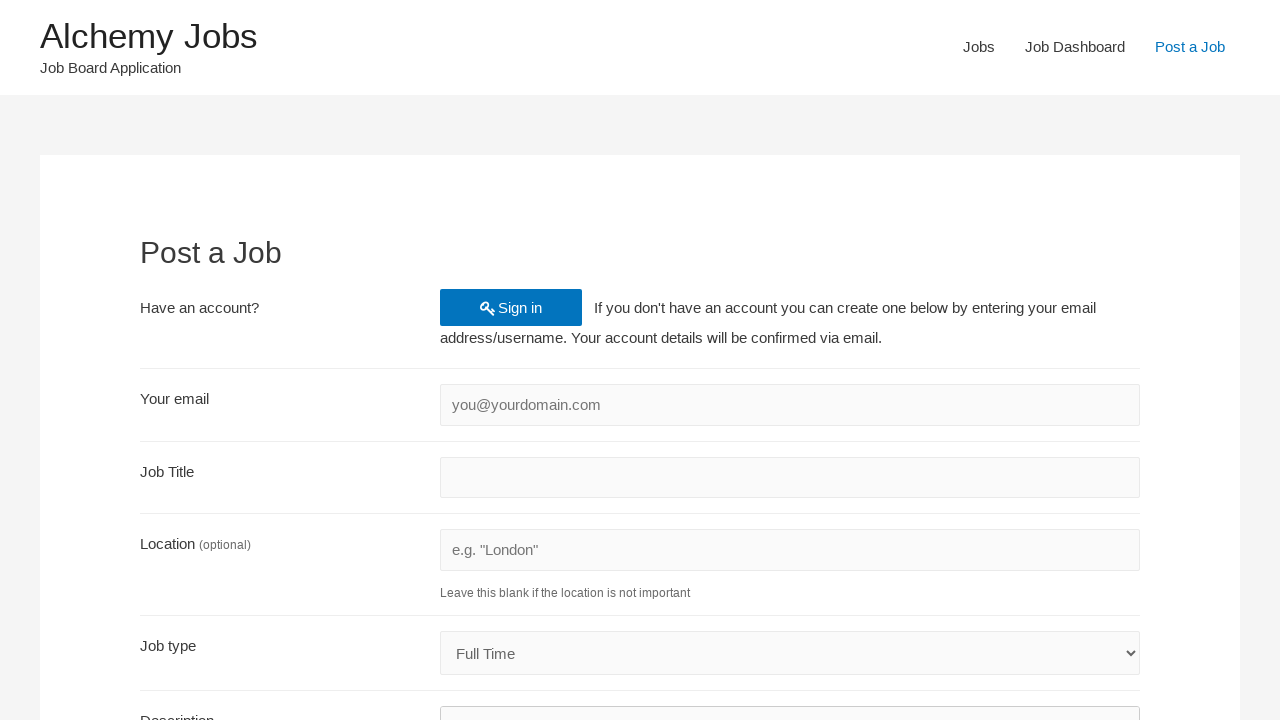

Filled in email field with 'jobposter7294@gmail.com' on #create_account_email
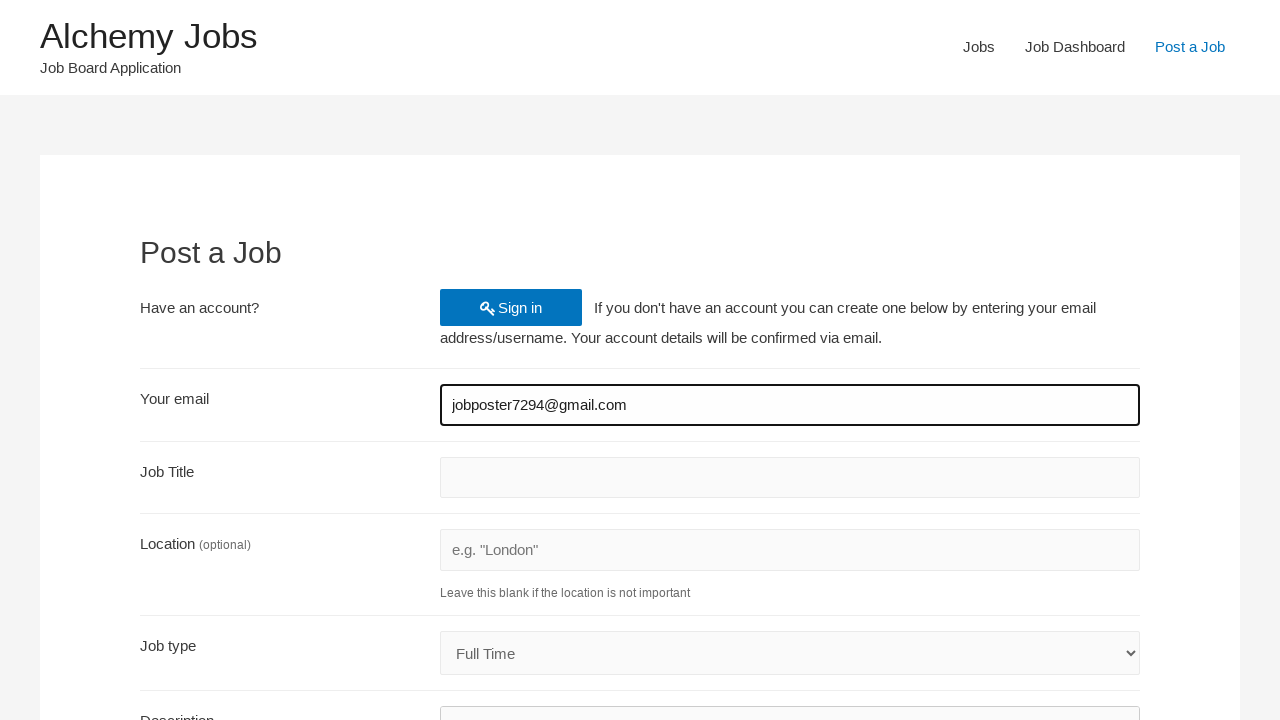

Filled in job title field with 'Manual testing' on #job_title
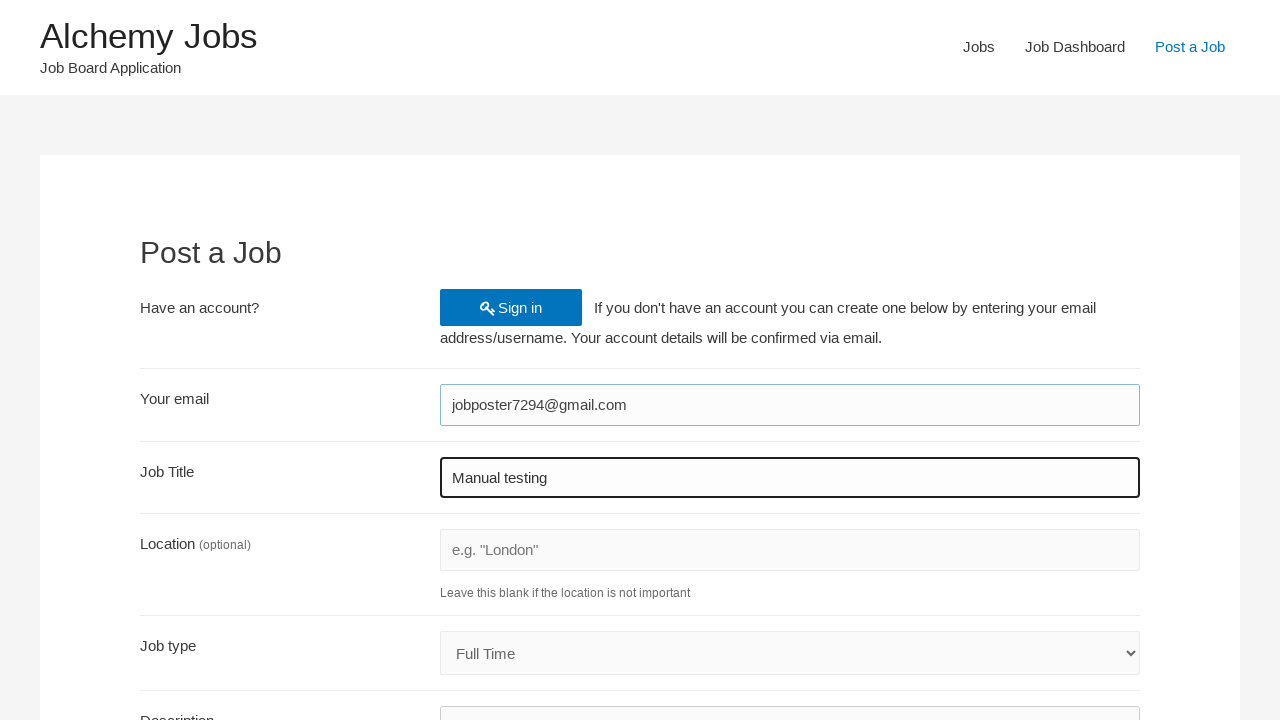

Filled in job location field with 'London' on #job_location
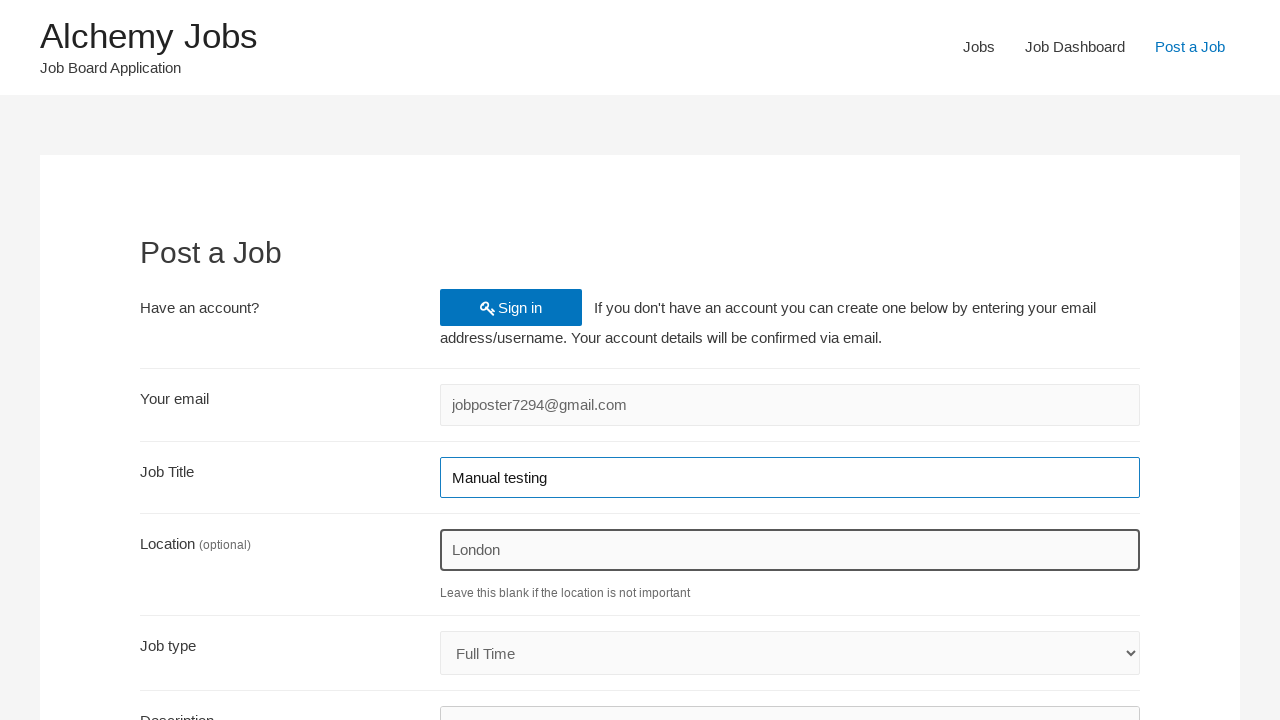

Selected 'Full Time' from job type dropdown on #job_type
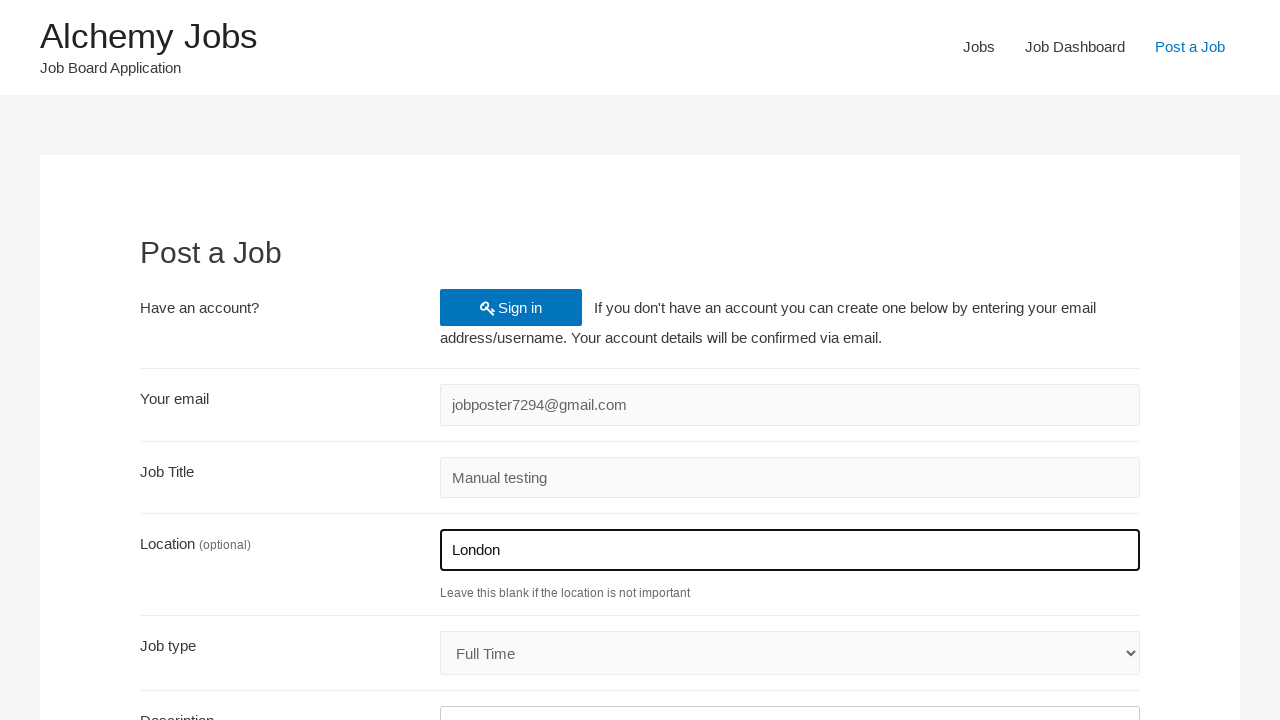

Filled in job description field with QA position details on #job_description_ifr >> internal:control=enter-frame >> body
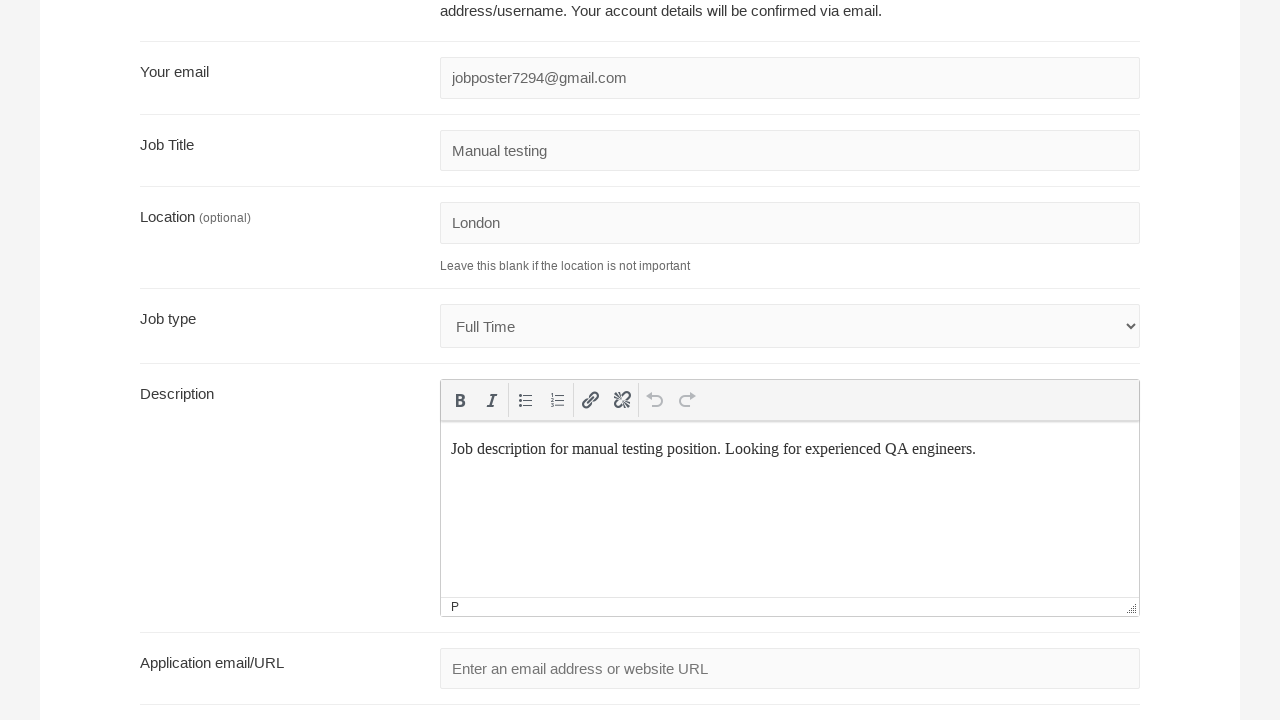

Filled in application URL field with 'http://testcompany-careers.com' on #application
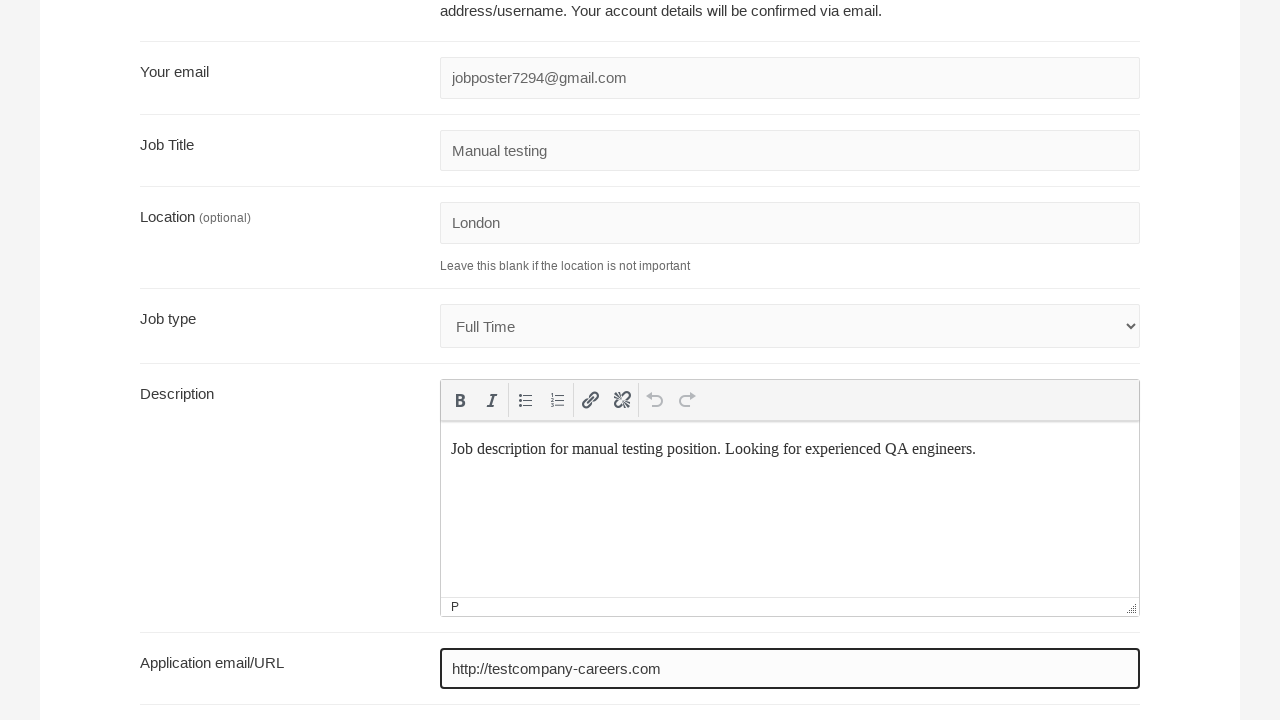

Filled in company name field with 'IBM' on #company_name
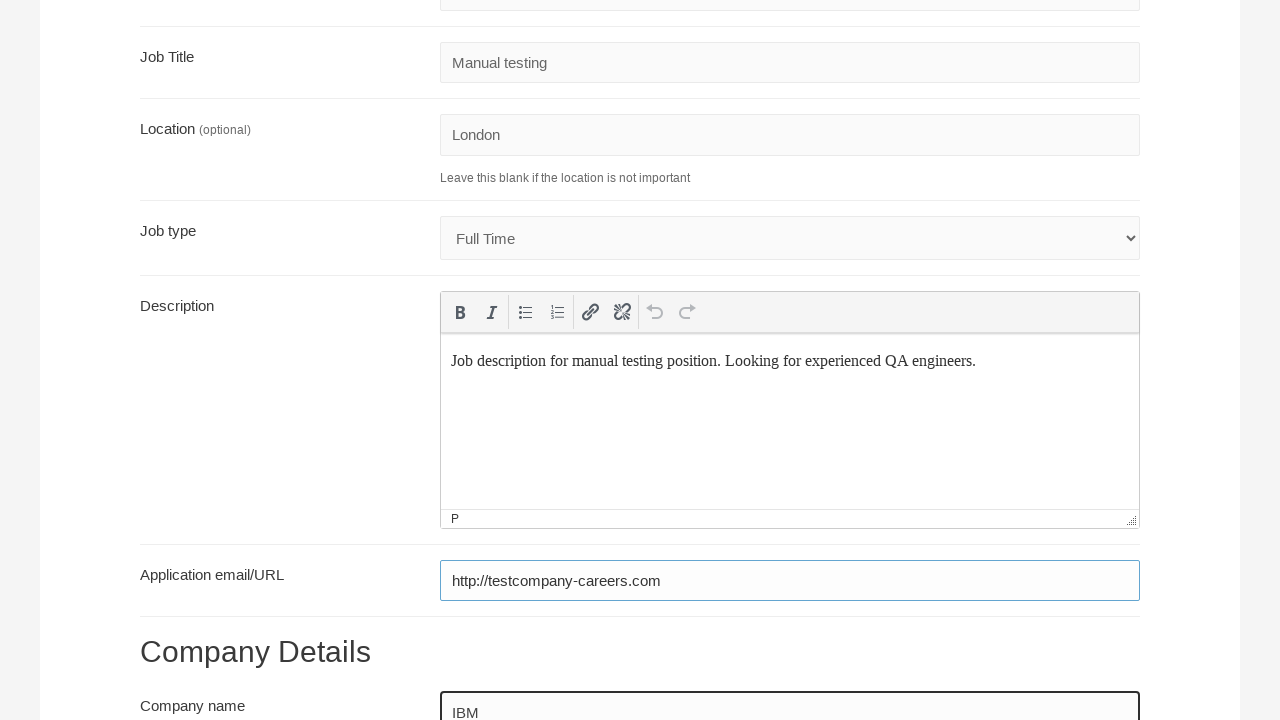

Clicked Preview button to preview job listing at (207, 532) on xpath=/html/body/div[1]/div/div/div/main/article/div/form/p/input[4]
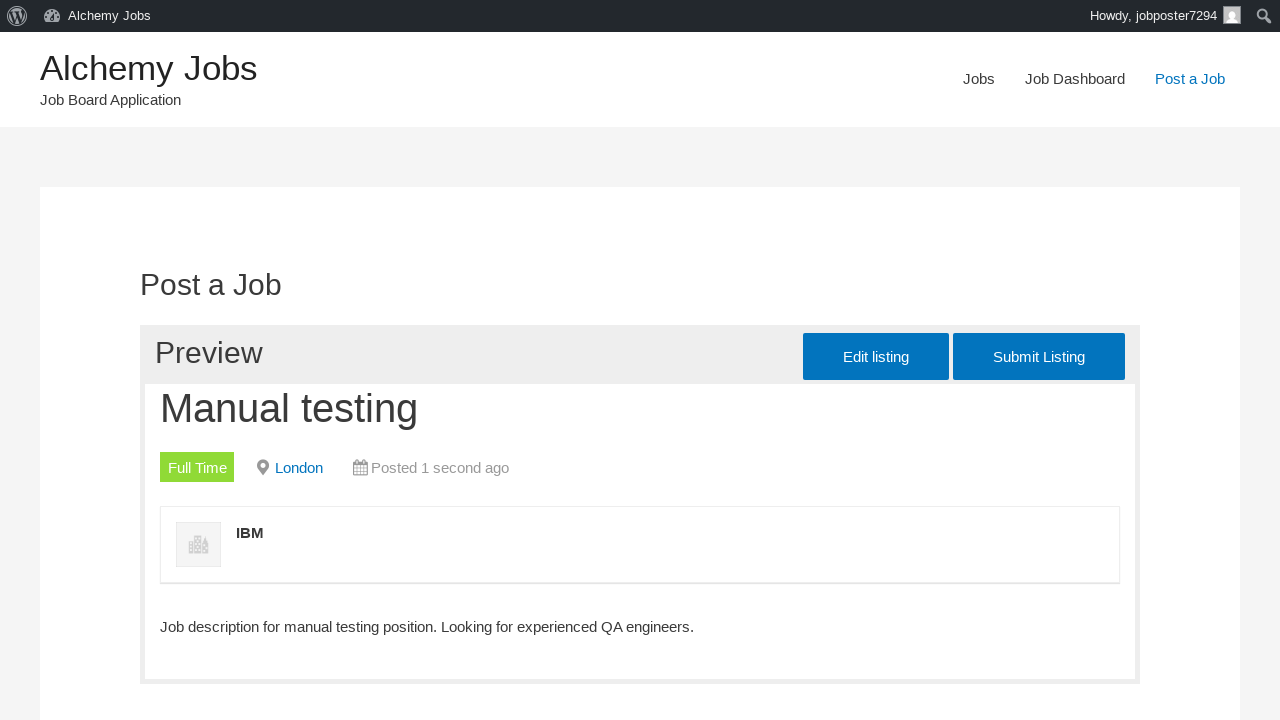

Clicked Submit button to publish job listing at (1039, 357) on #job_preview_submit_button
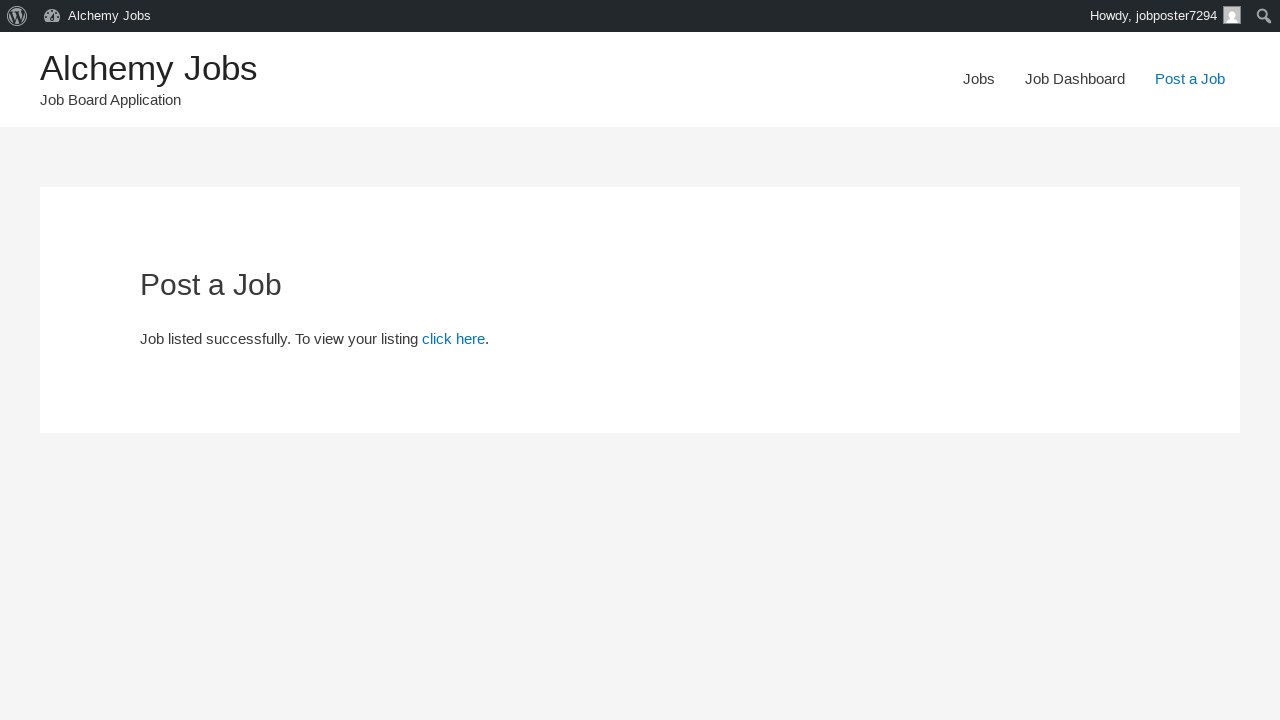

Clicked on Jobs listing navigation link at (979, 79) on xpath=/html/body/div[2]/header/div/div/div/div/div[3]/div/nav/div/ul/li[1]/a
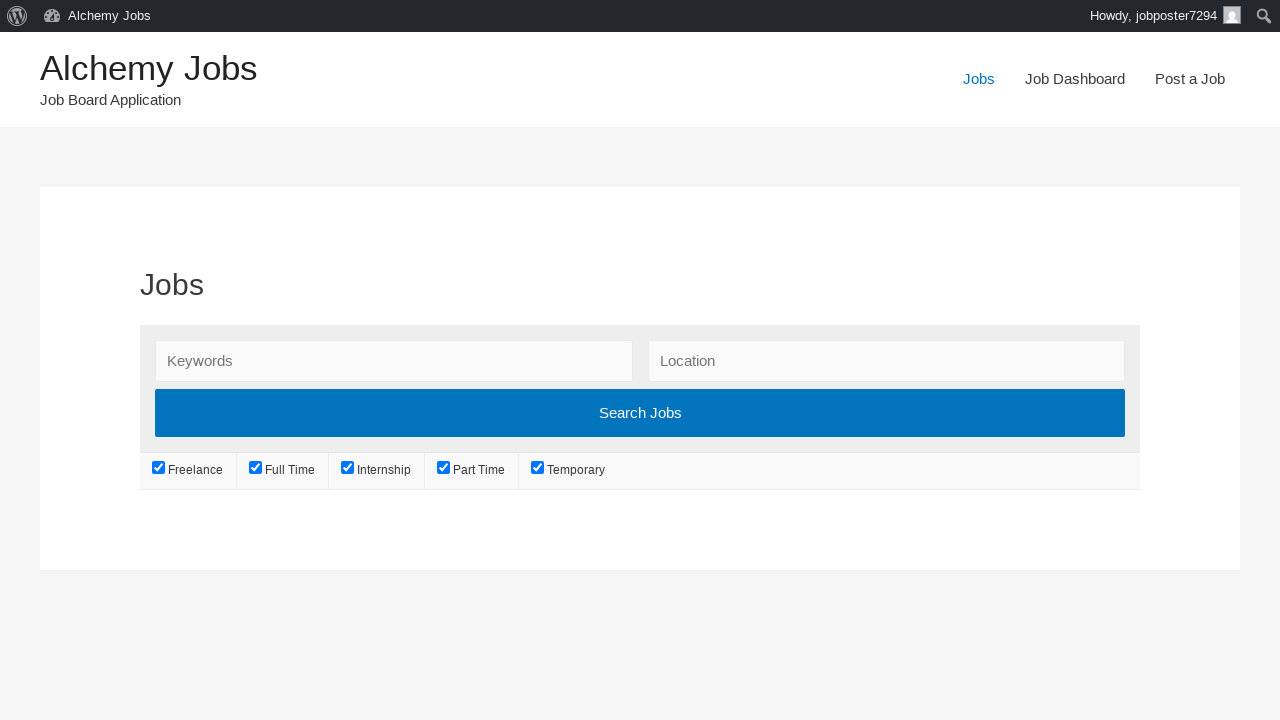

Filled in search keywords field with 'Manual testing' on #search_keywords
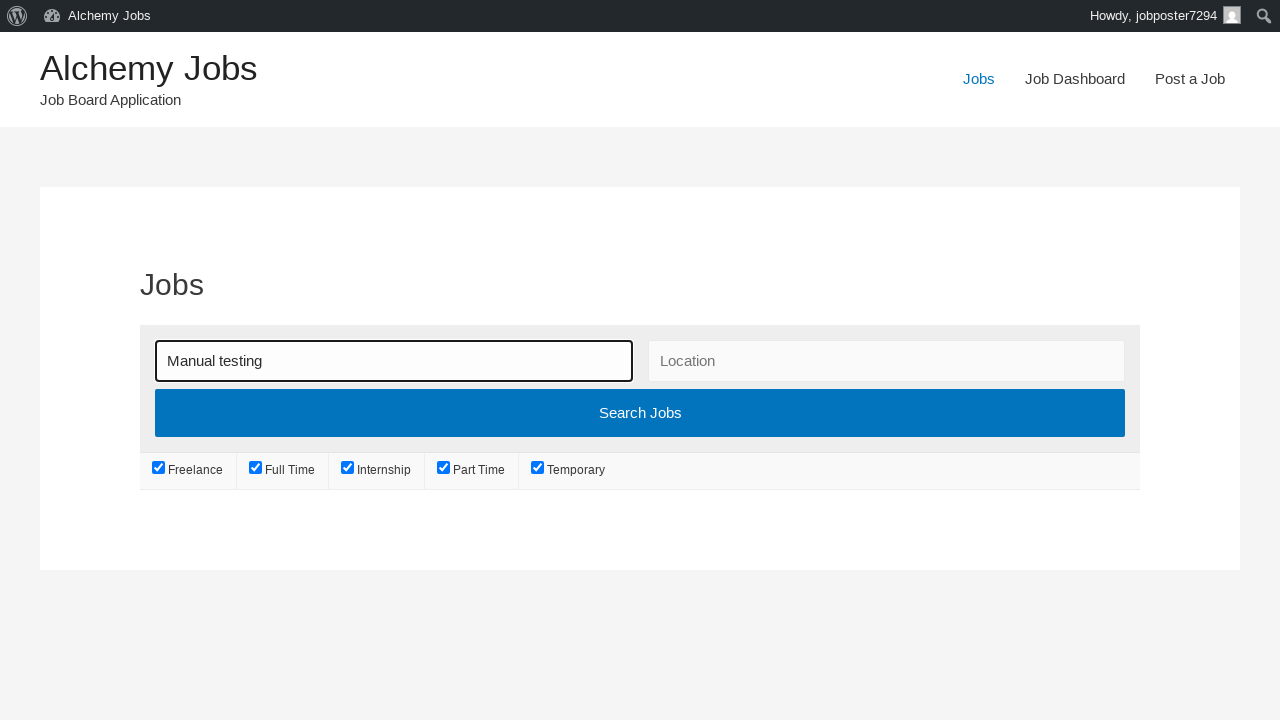

Clicked Search button to find posted job at (640, 413) on xpath=/html/body/div[2]/div/div/div/main/article/div/div/form/div[1]/div[4]/inpu
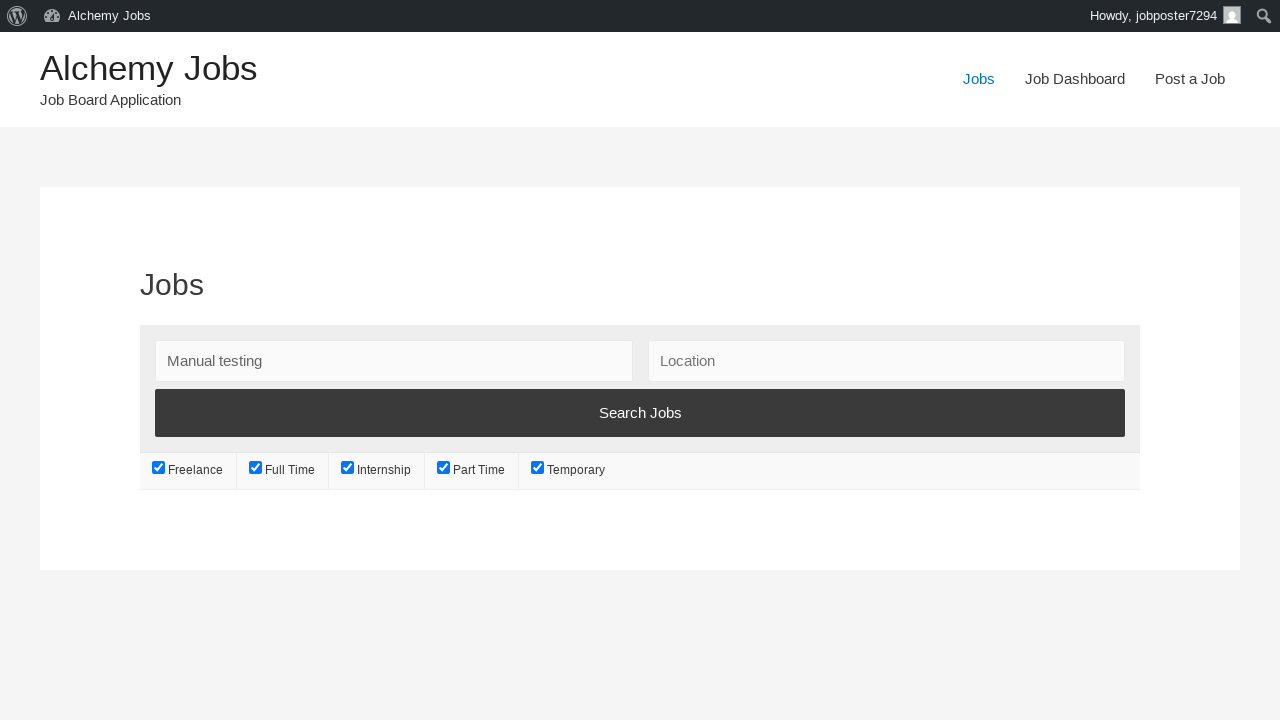

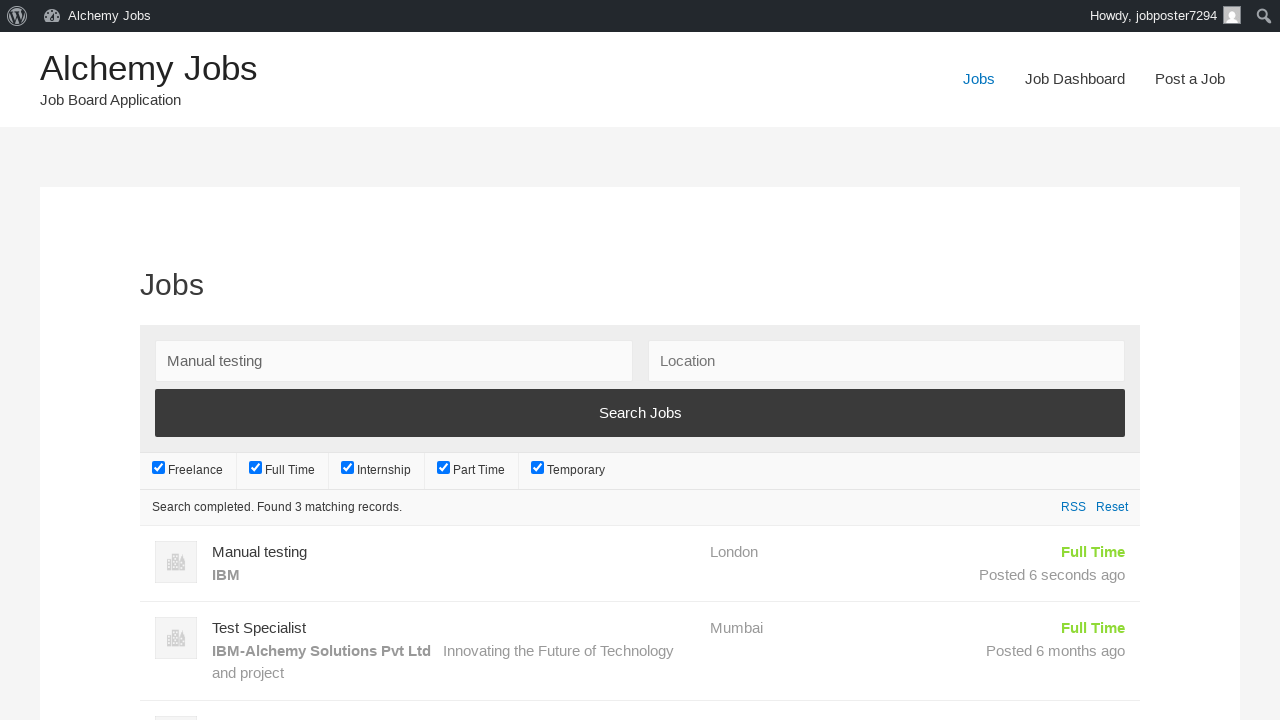